Navigates to the Paisley Digital blog page, finds all article elements, and clicks on the first article link to view its content.

Starting URL: https://www.paisley.digital/blog/

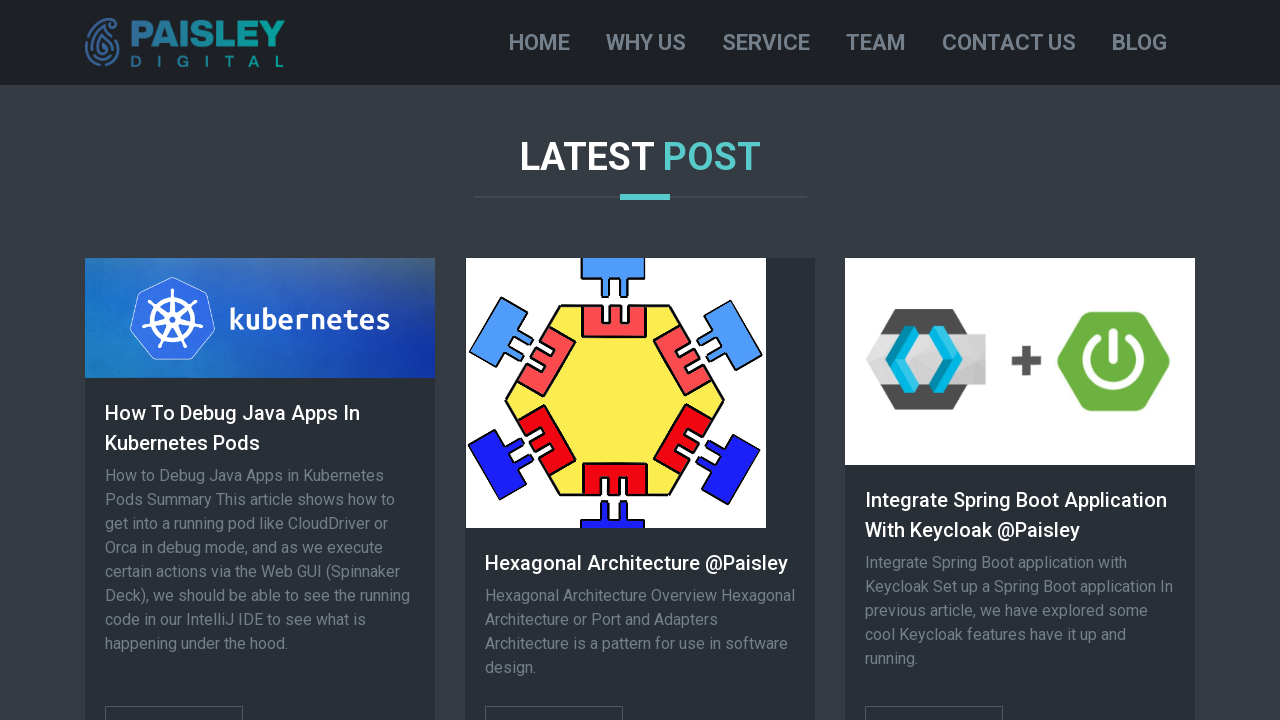

Navigated to Paisley Digital blog page
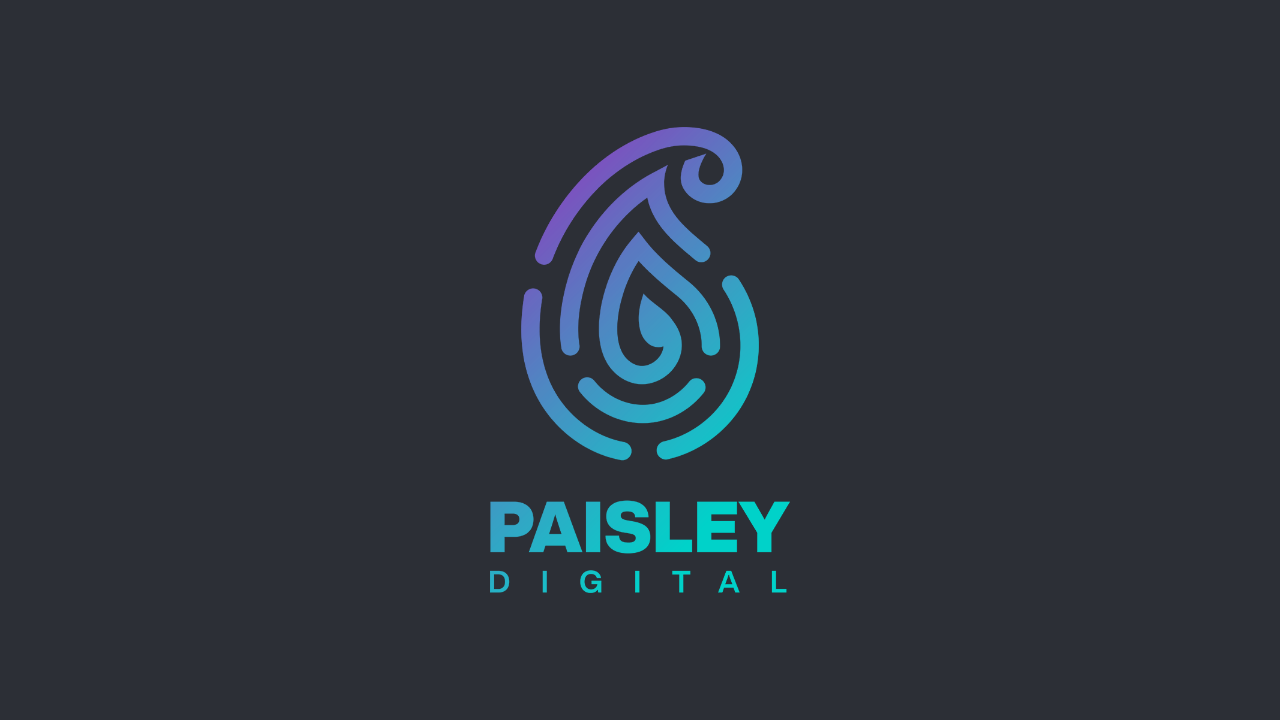

Article elements loaded on the page
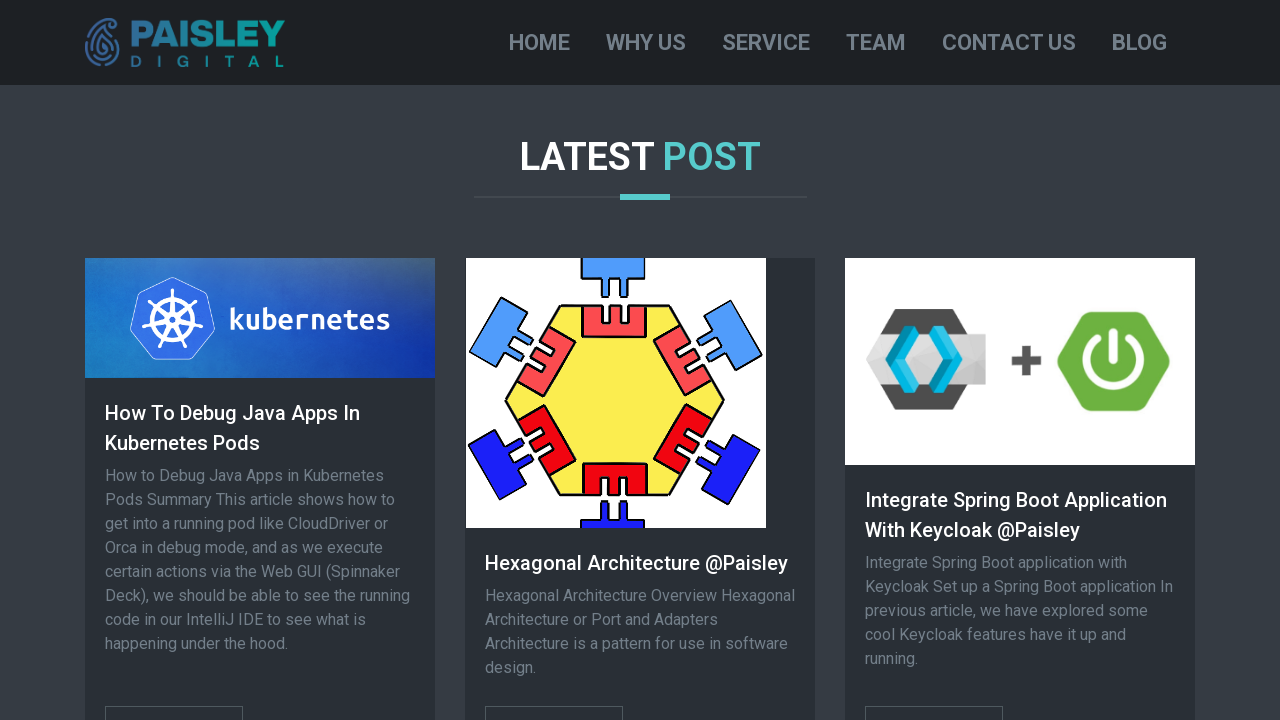

Located the first article element
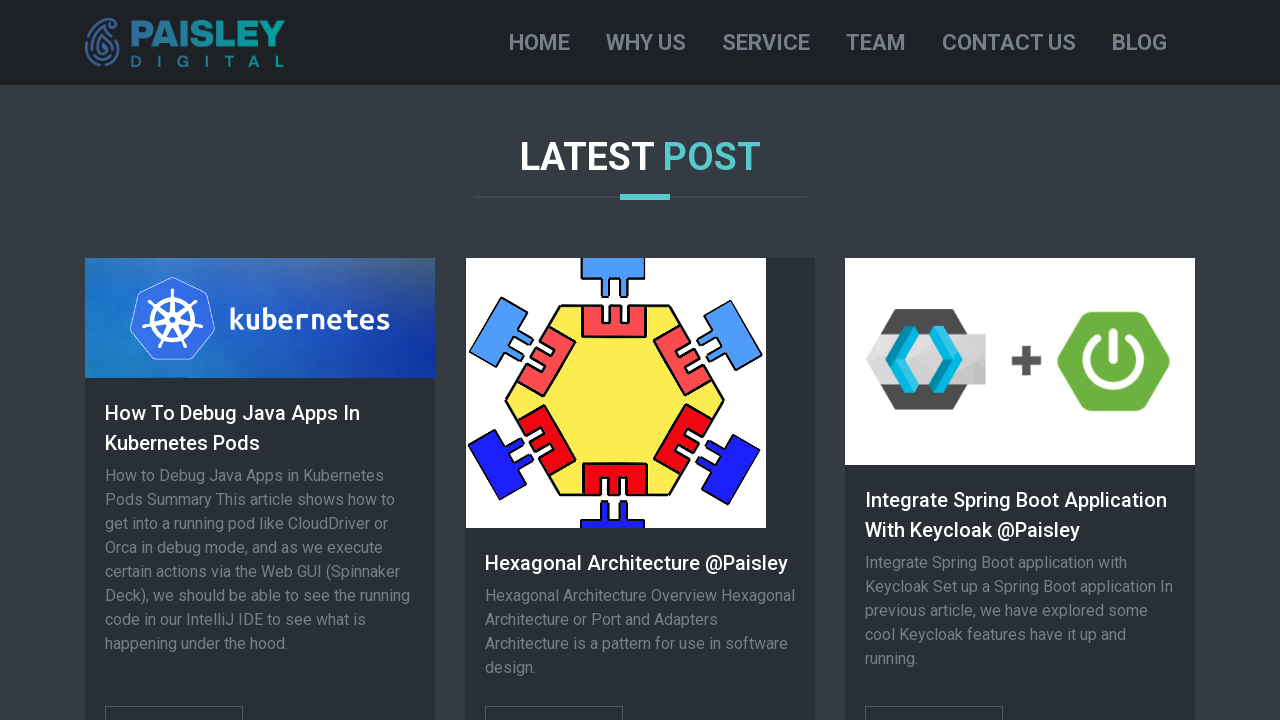

Clicked on the first article link at (232, 413) on article >> nth=0 >> a >> nth=0
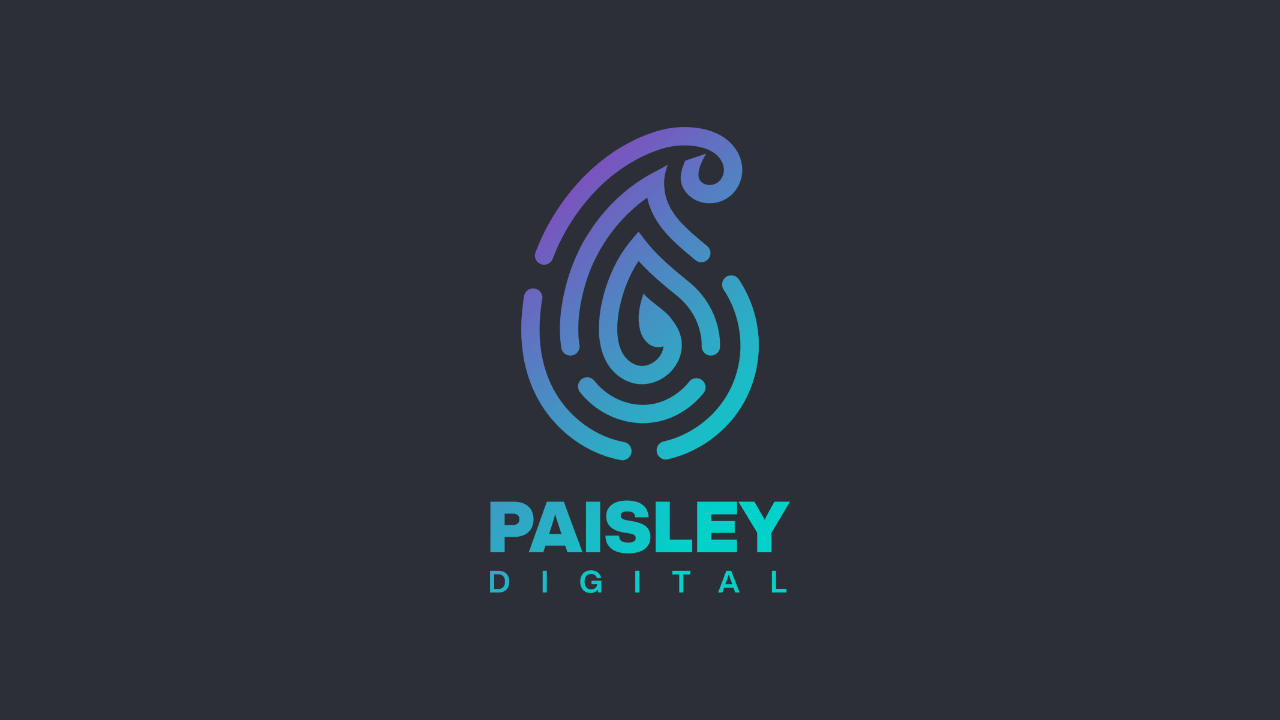

Article page loaded and DOM content finished rendering
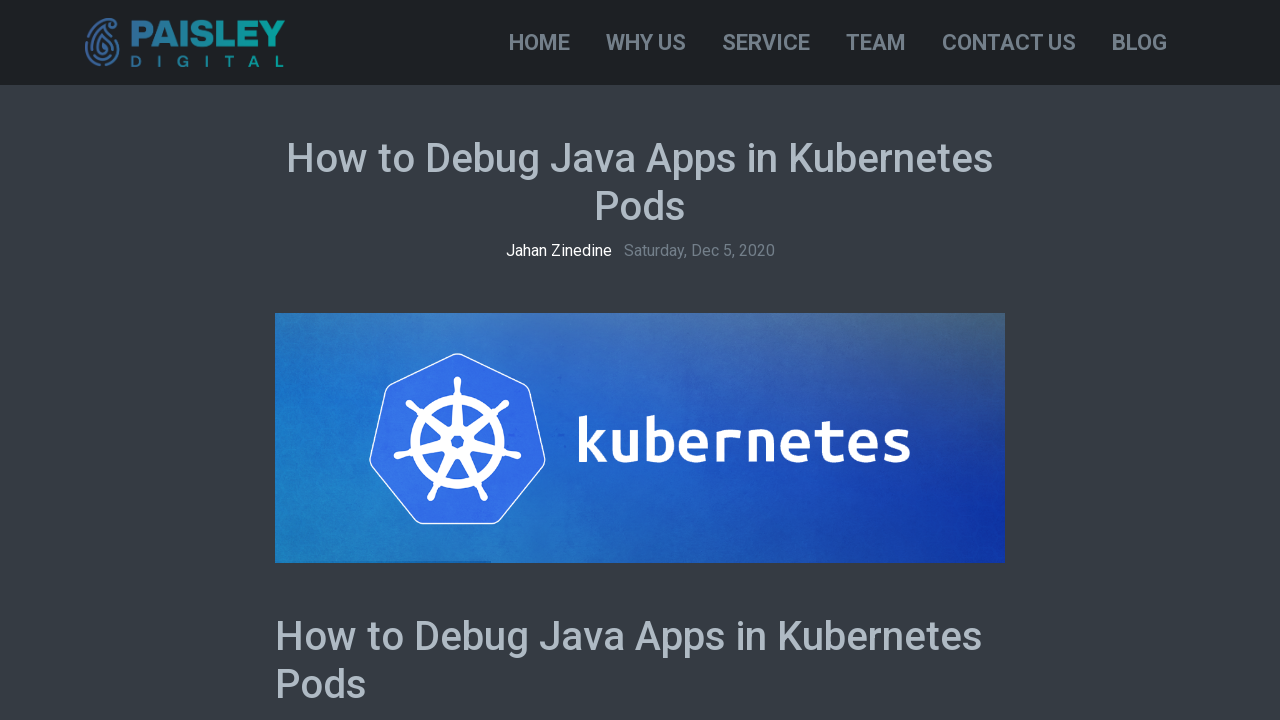

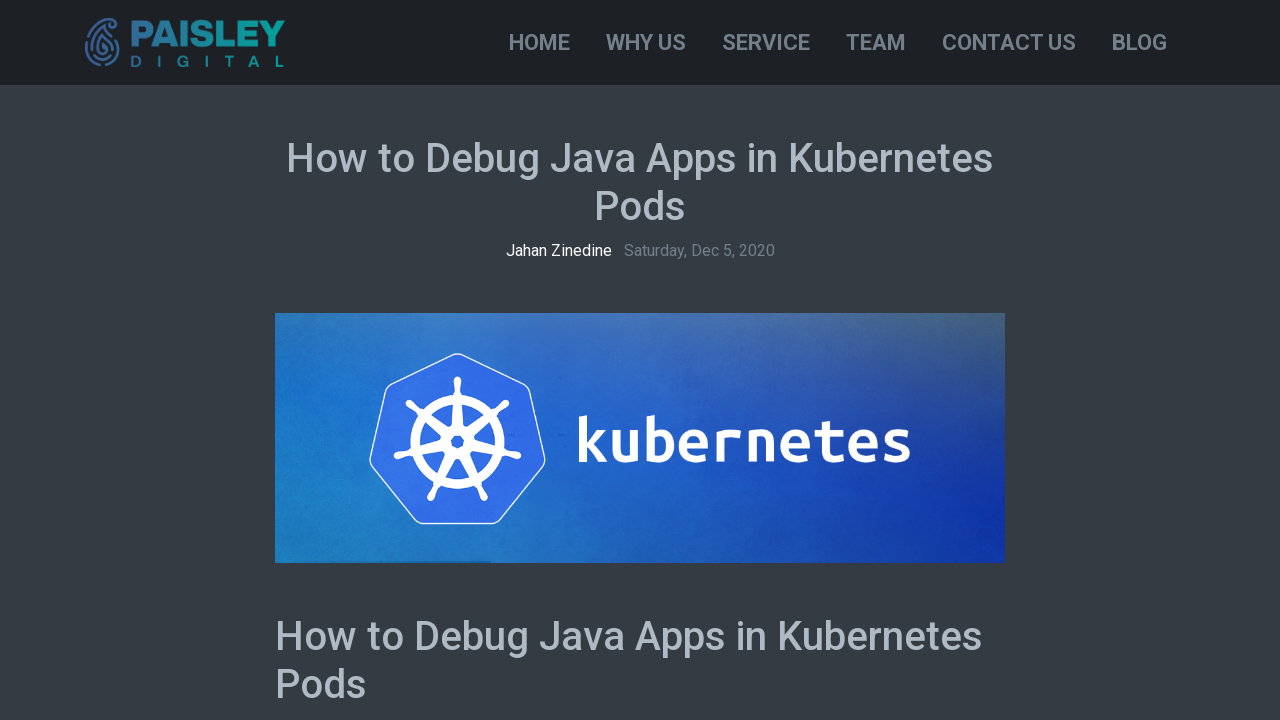